Tests a datepicker widget by clicking to open the calendar and selecting a specific day (21) from the date picker dropdown.

Starting URL: https://demo.automationtesting.in/Datepicker.html

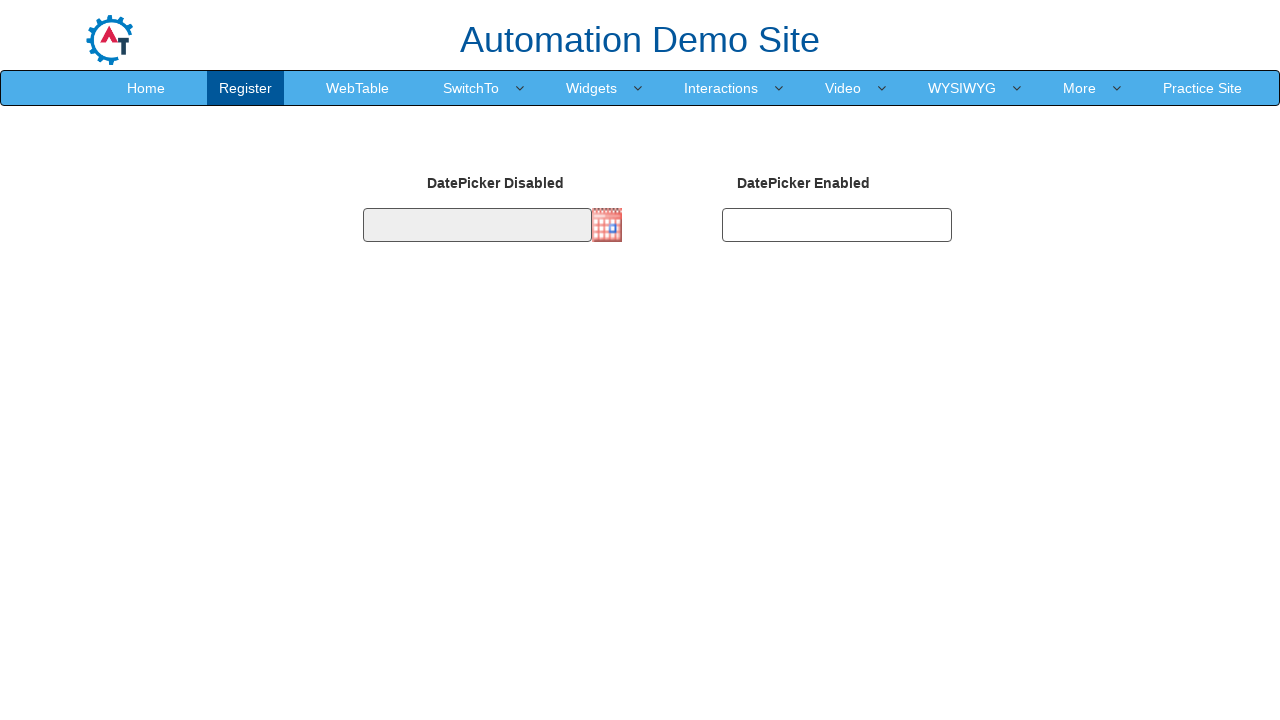

Clicked datepicker image to open calendar at (607, 225) on xpath=//*[@class='imgdp']
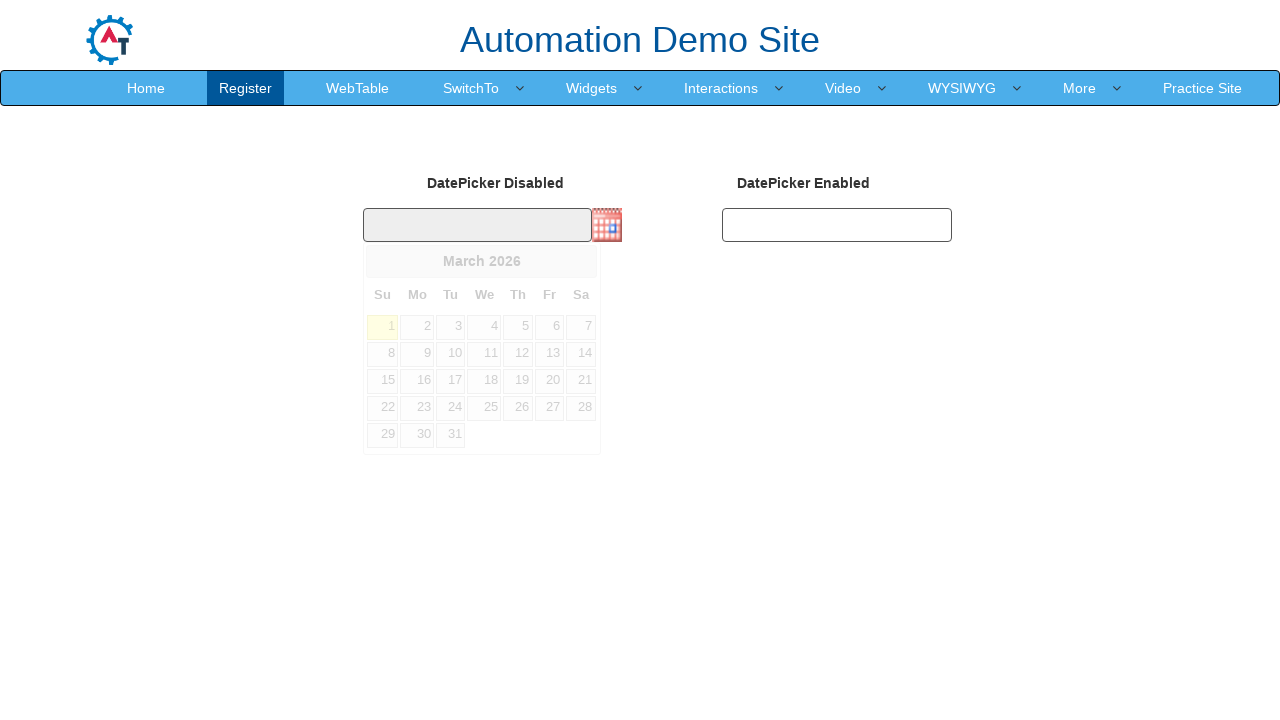

Datepicker calendar appeared
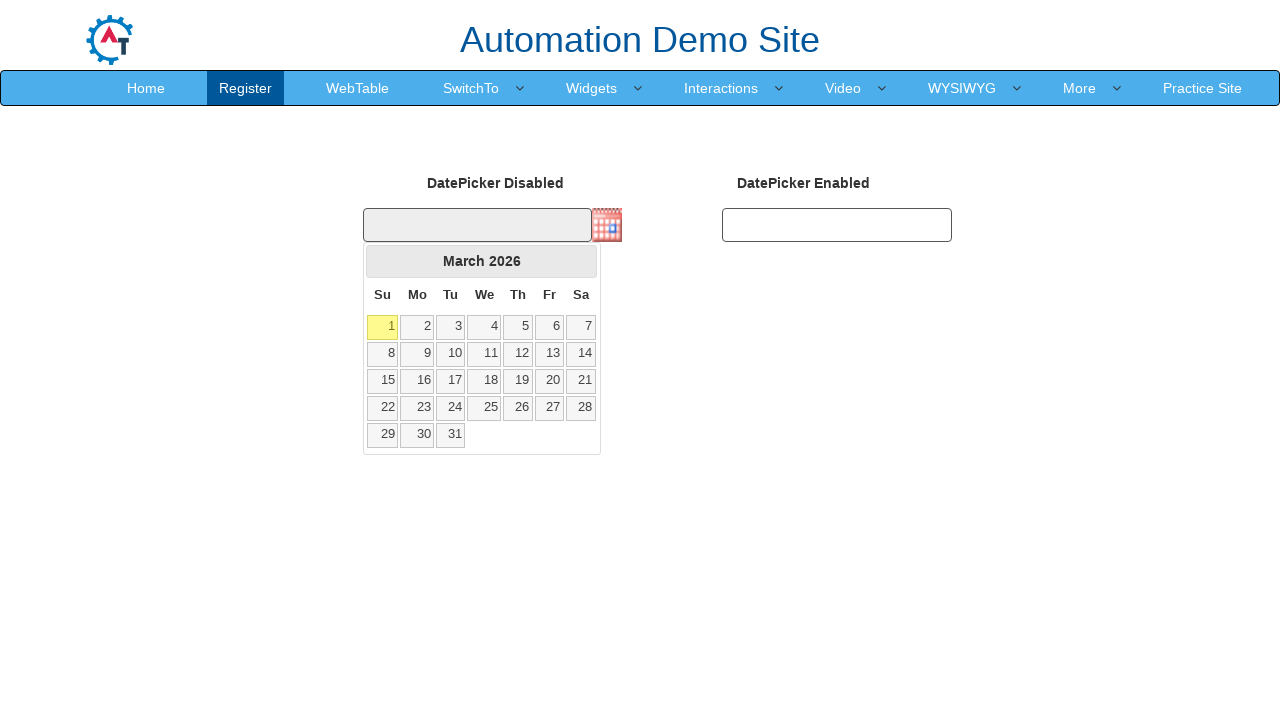

Selected day 15 from datepicker calendar at (383, 381) on xpath=//div[@id='ui-datepicker-div']//td >> nth=14
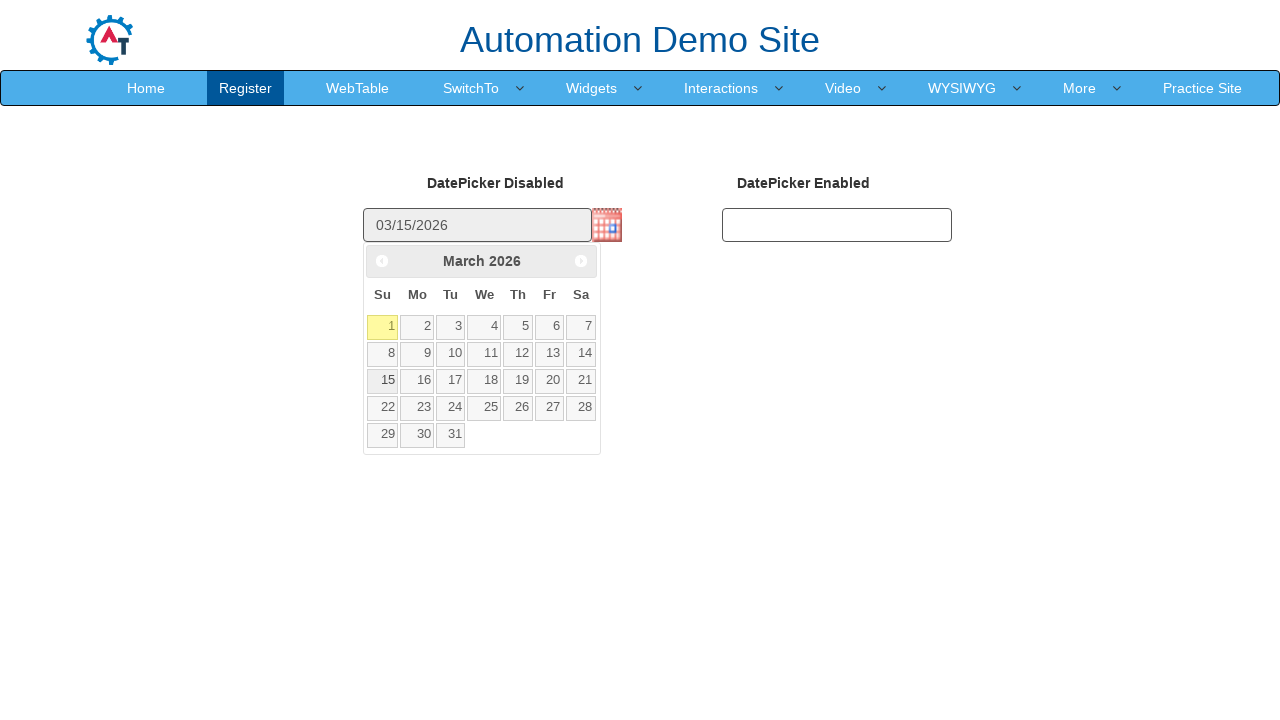

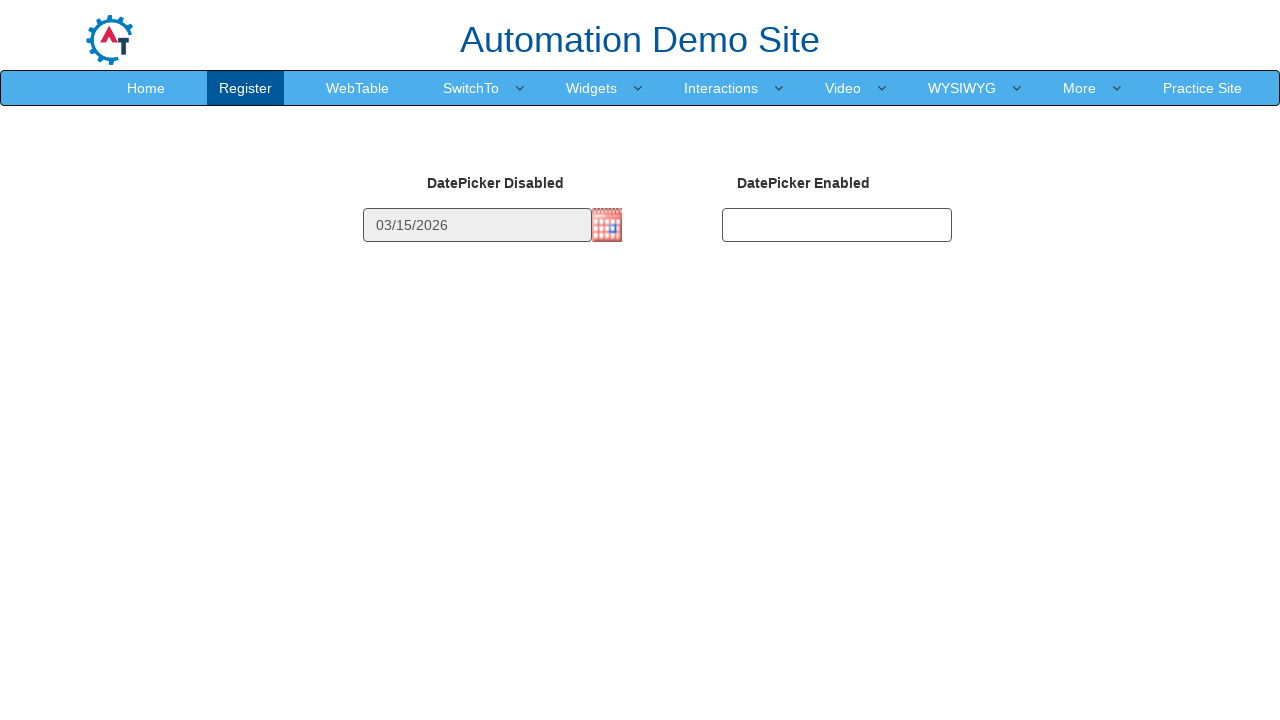